Tests browser window management by navigating to Selenium website, opening a new window, navigating to Cypress website in the new window

Starting URL: https://www.selenium.dev/

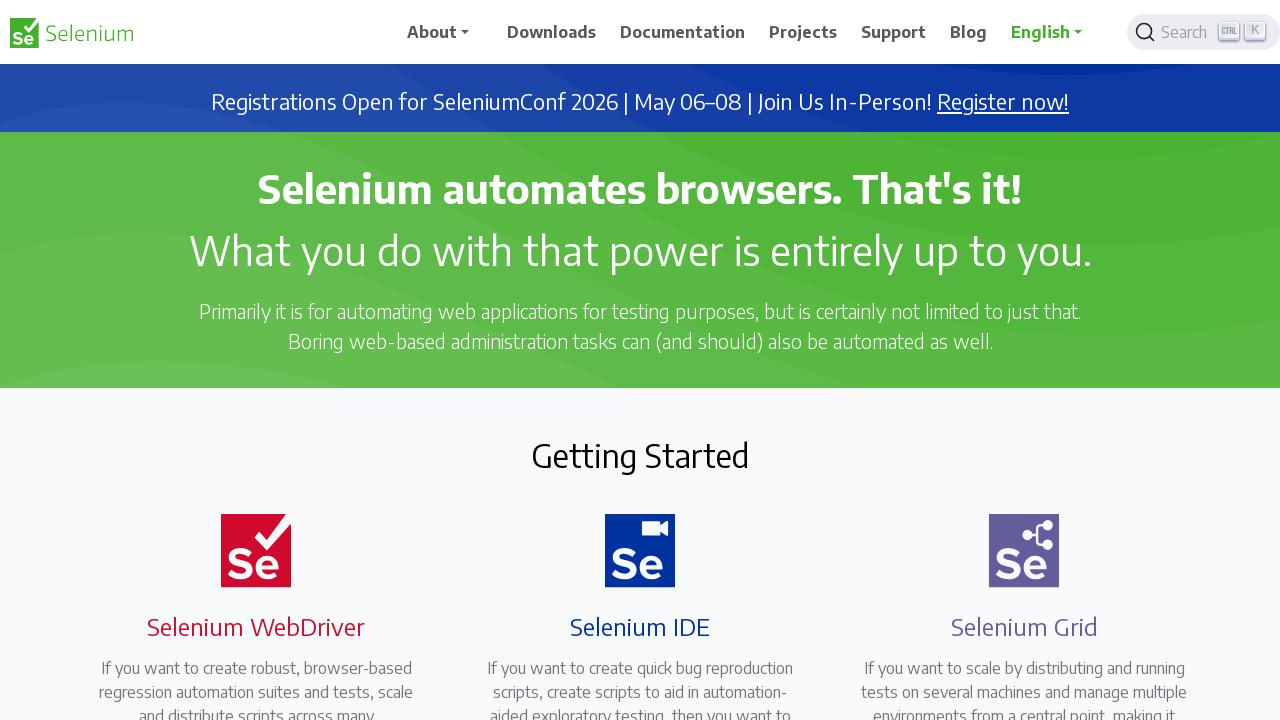

Retrieved title from Selenium website
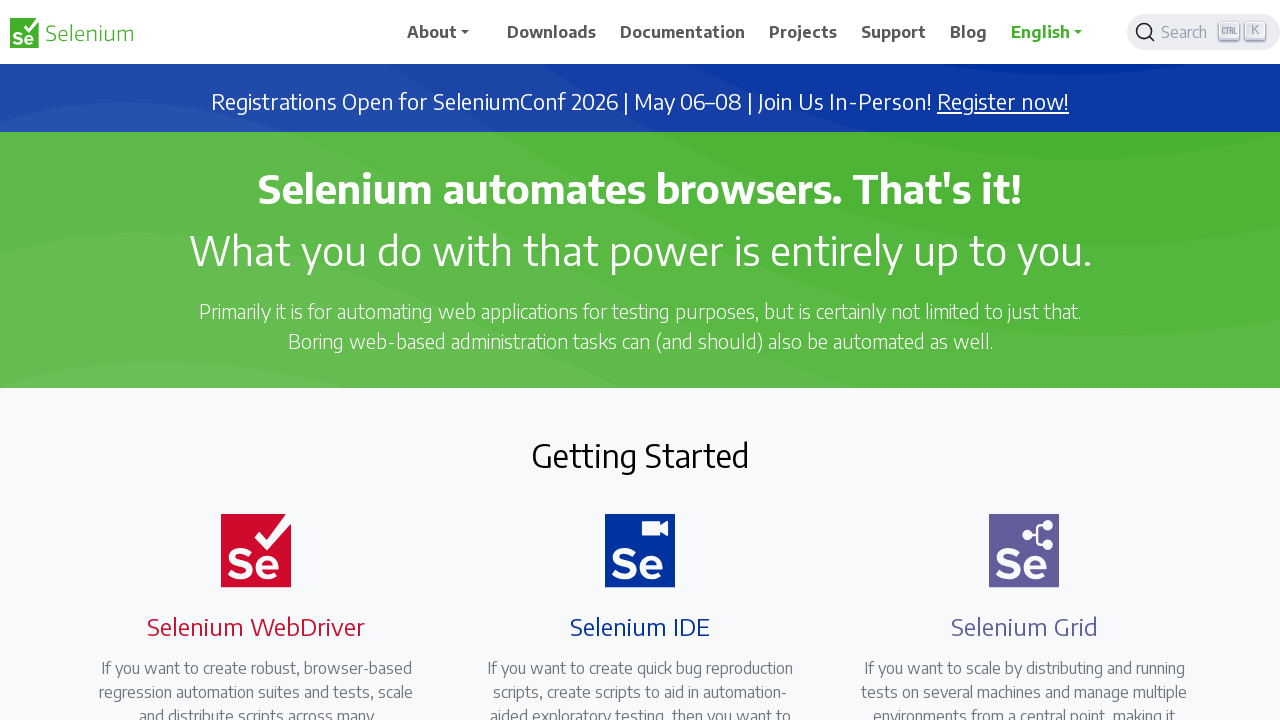

Opened a new browser window/tab
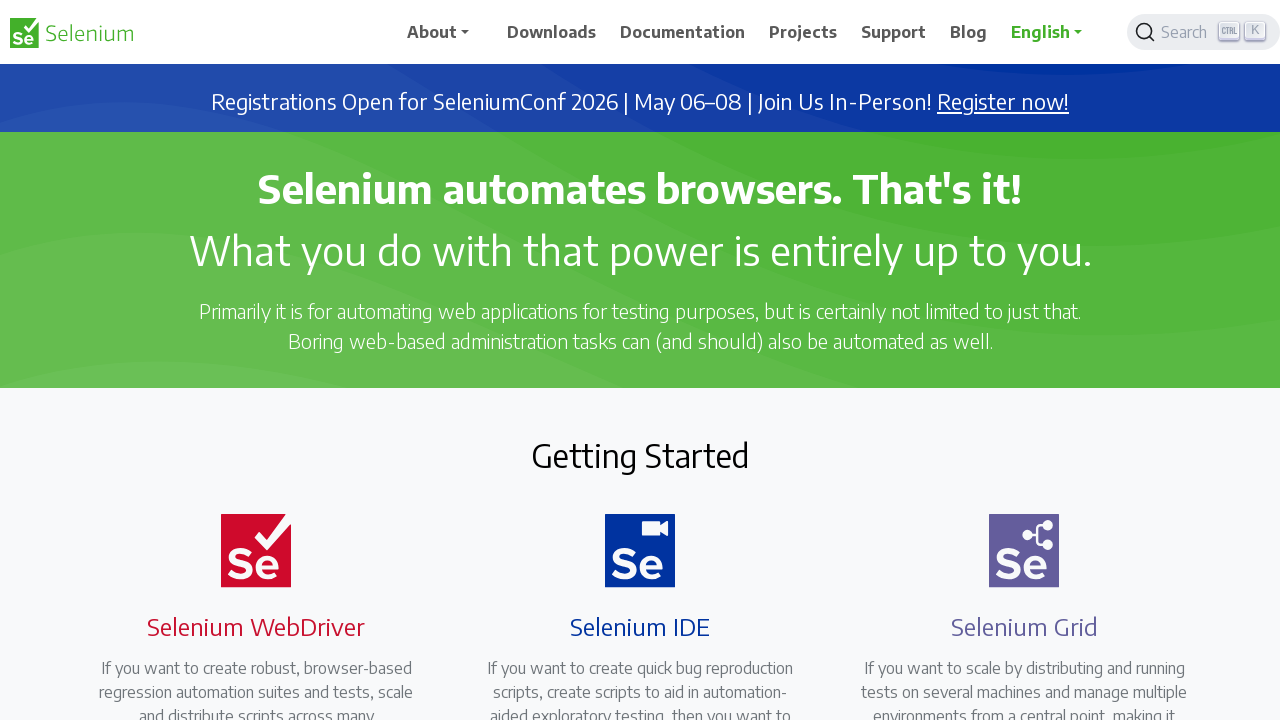

Navigated to Cypress website in the new window
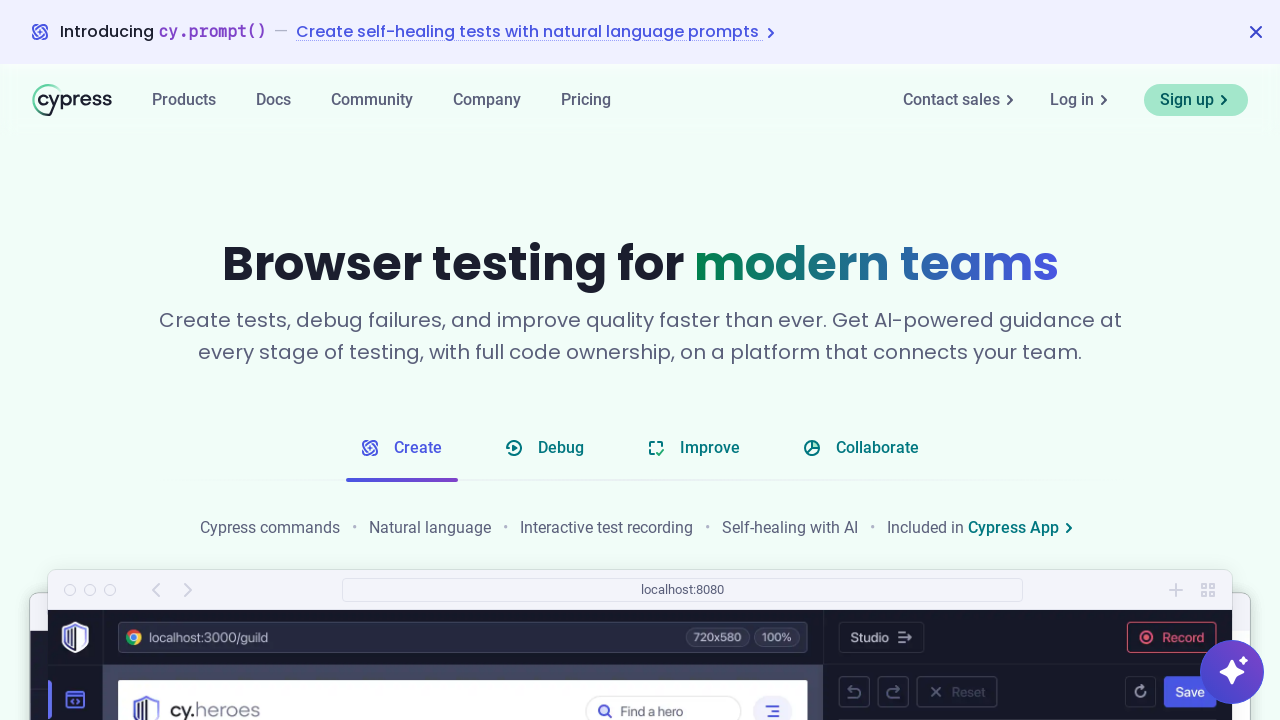

Retrieved title from Cypress website
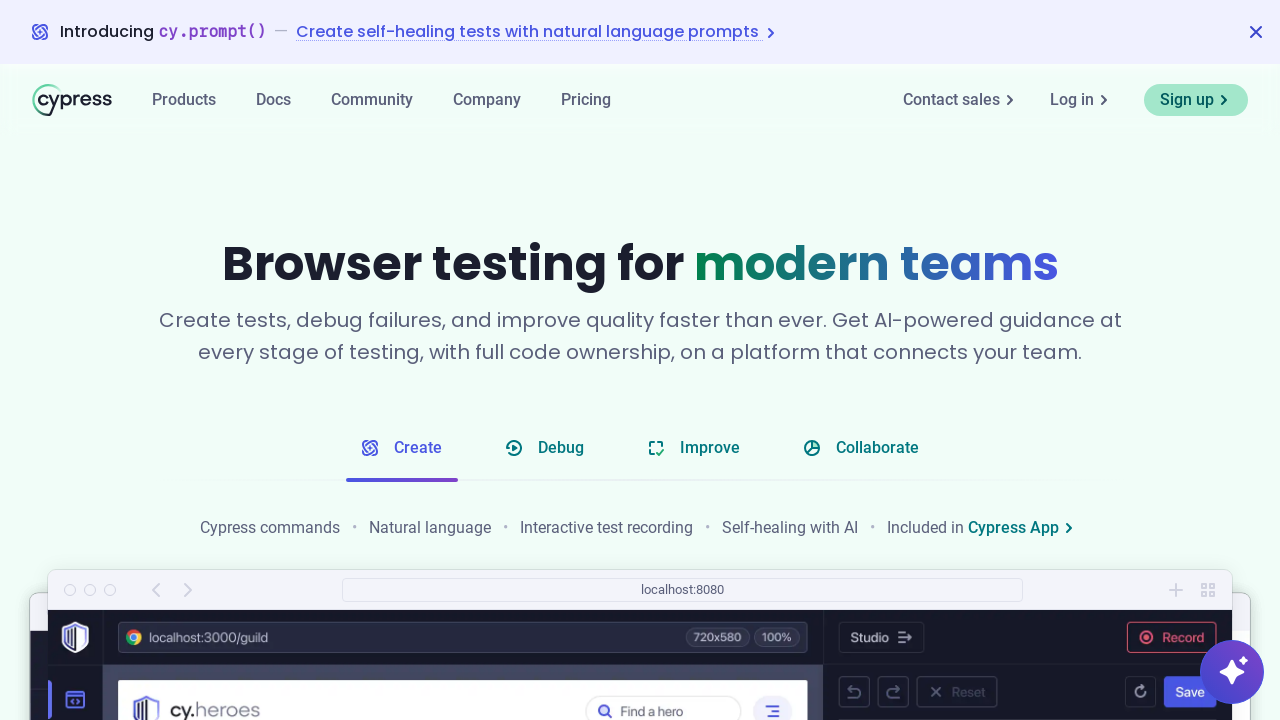

Closed the new browser window
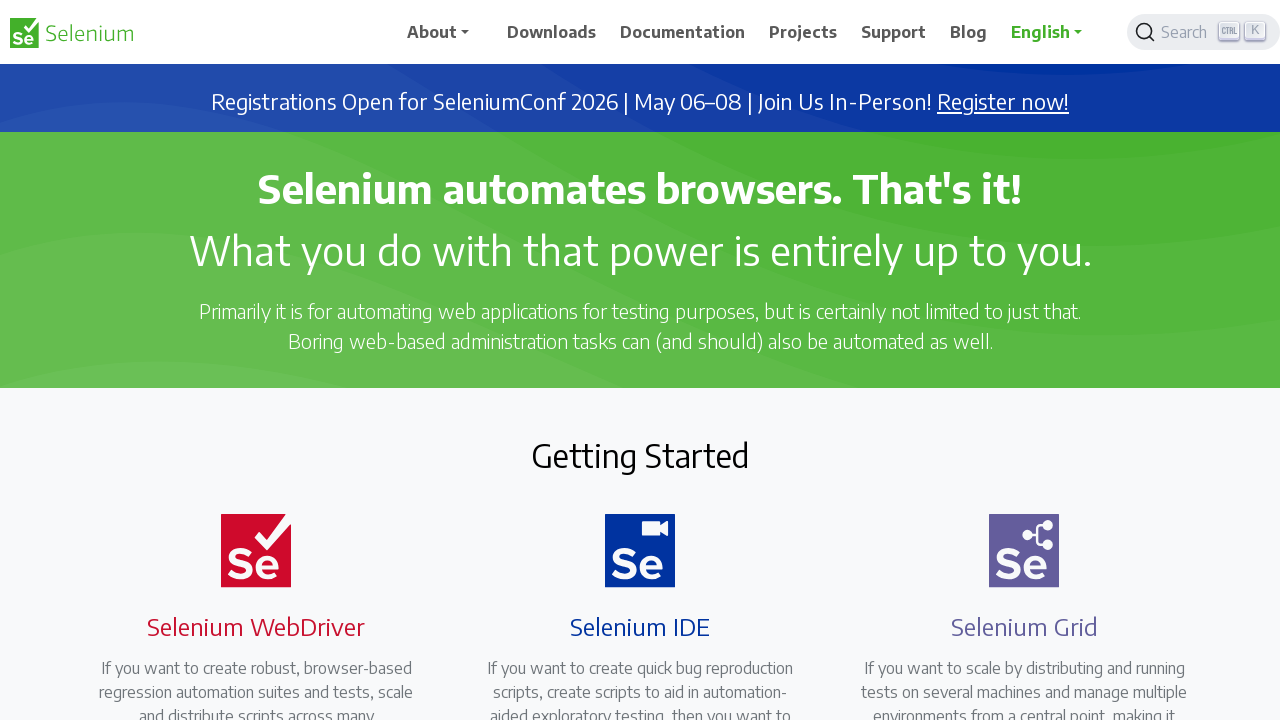

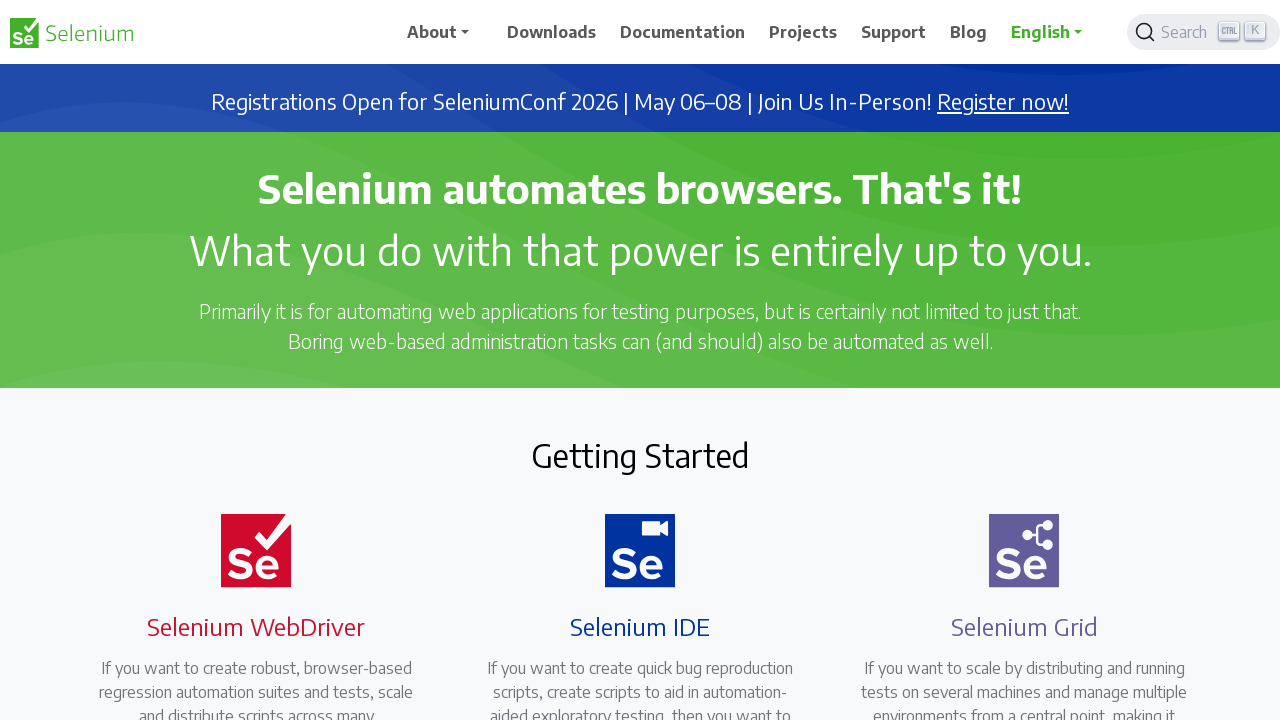